Tests the autosuggestive dropdown functionality by typing a partial country name and selecting "India" from the suggestions that appear

Starting URL: https://rahulshettyacademy.com/dropdownsPractise/

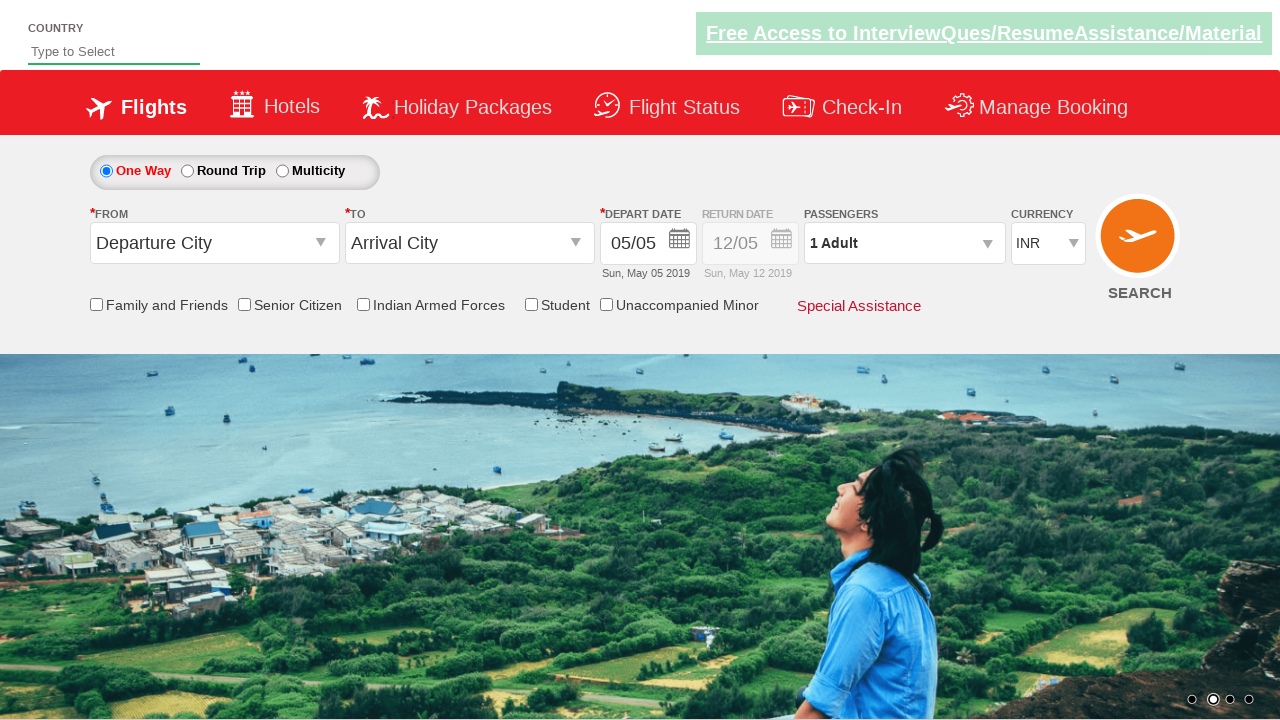

Typed 'ind' in autosuggest field to trigger suggestions on #autosuggest
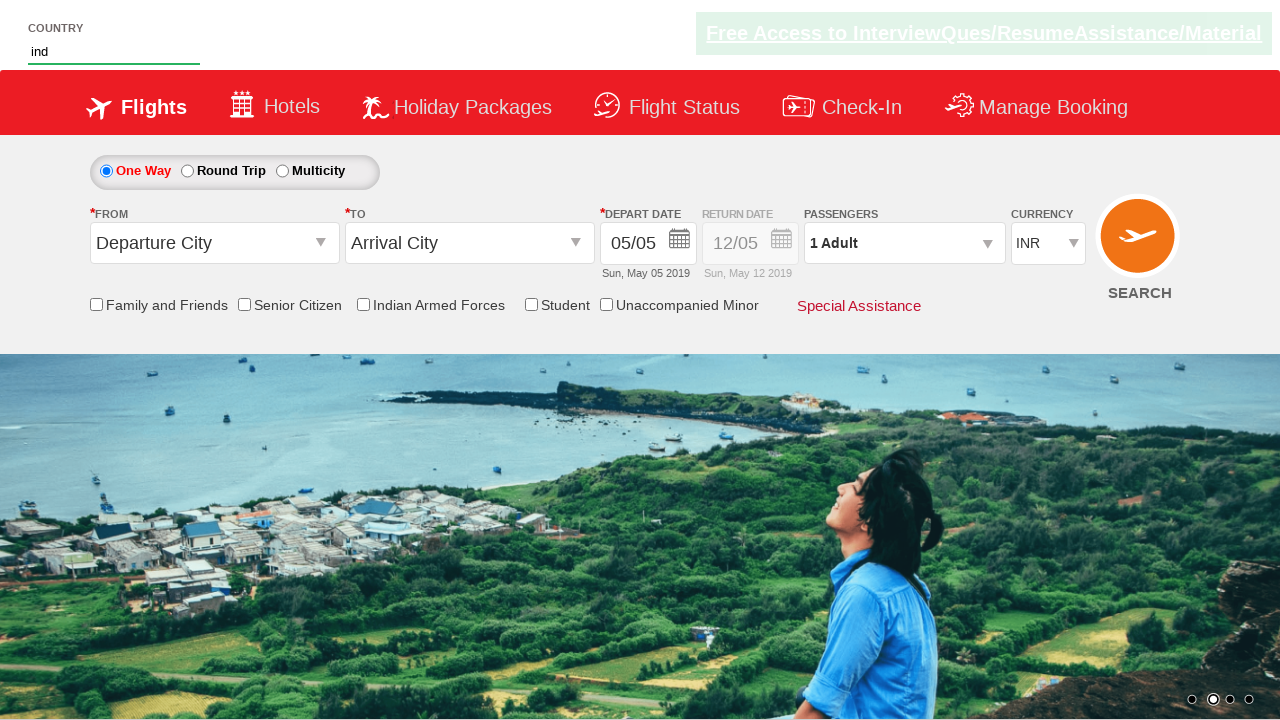

Autocomplete suggestions appeared
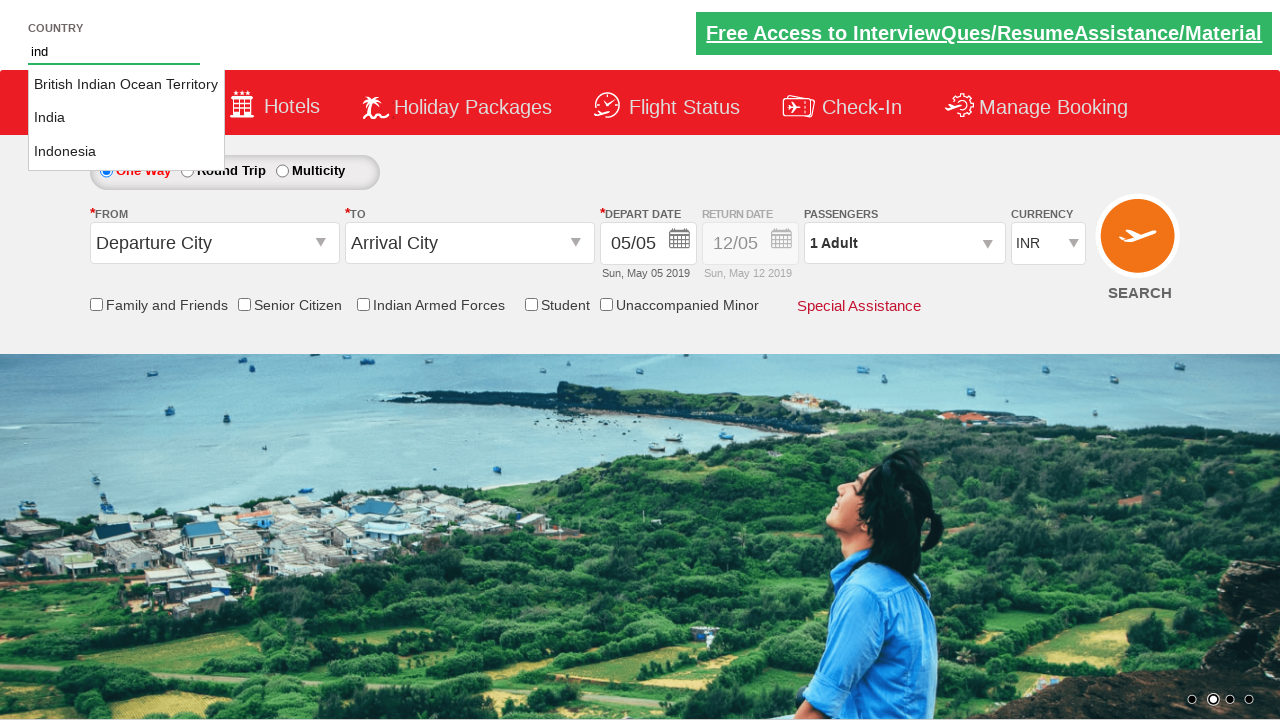

Retrieved all suggestion options from dropdown
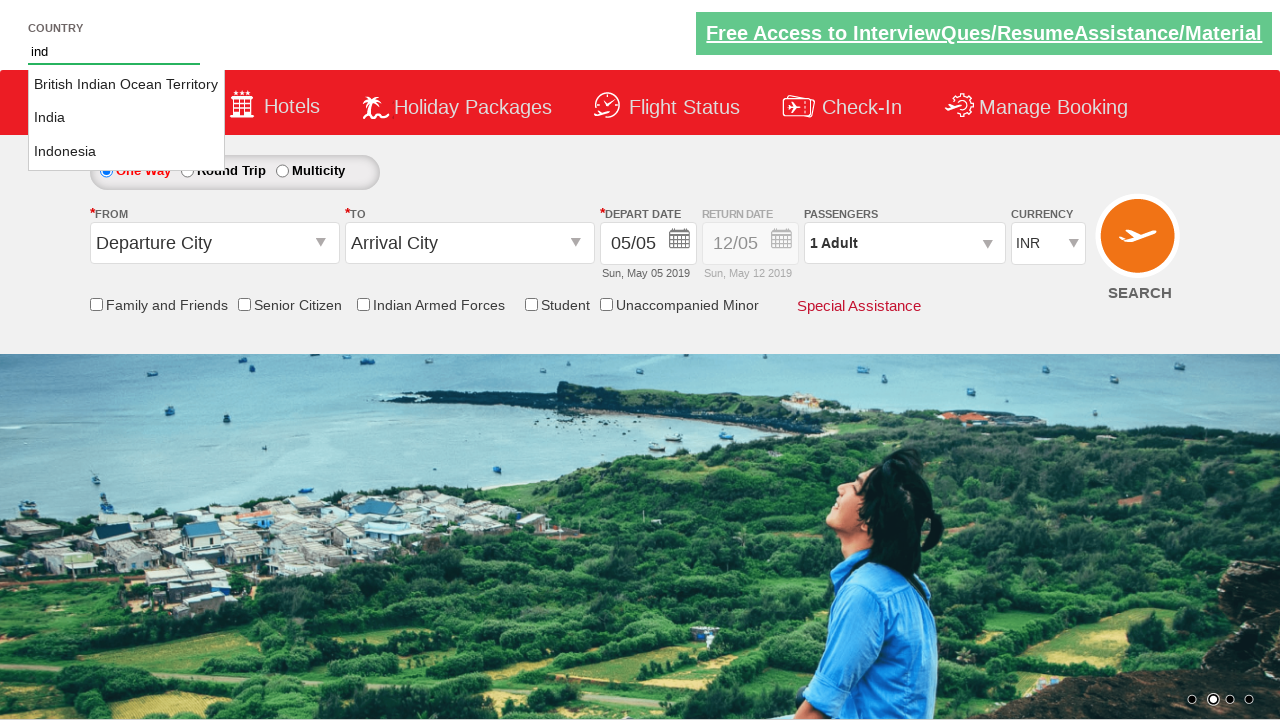

Clicked on 'India' option from autosuggest dropdown at (126, 118) on li.ui-menu-item a >> nth=1
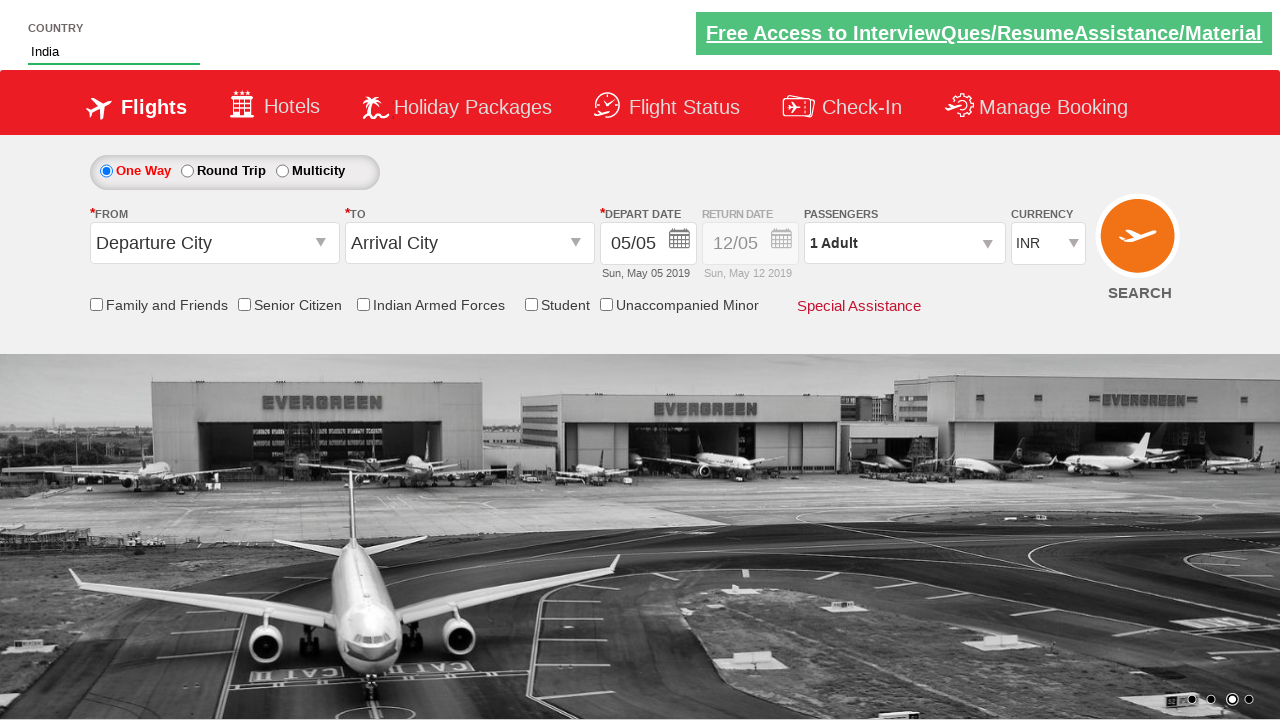

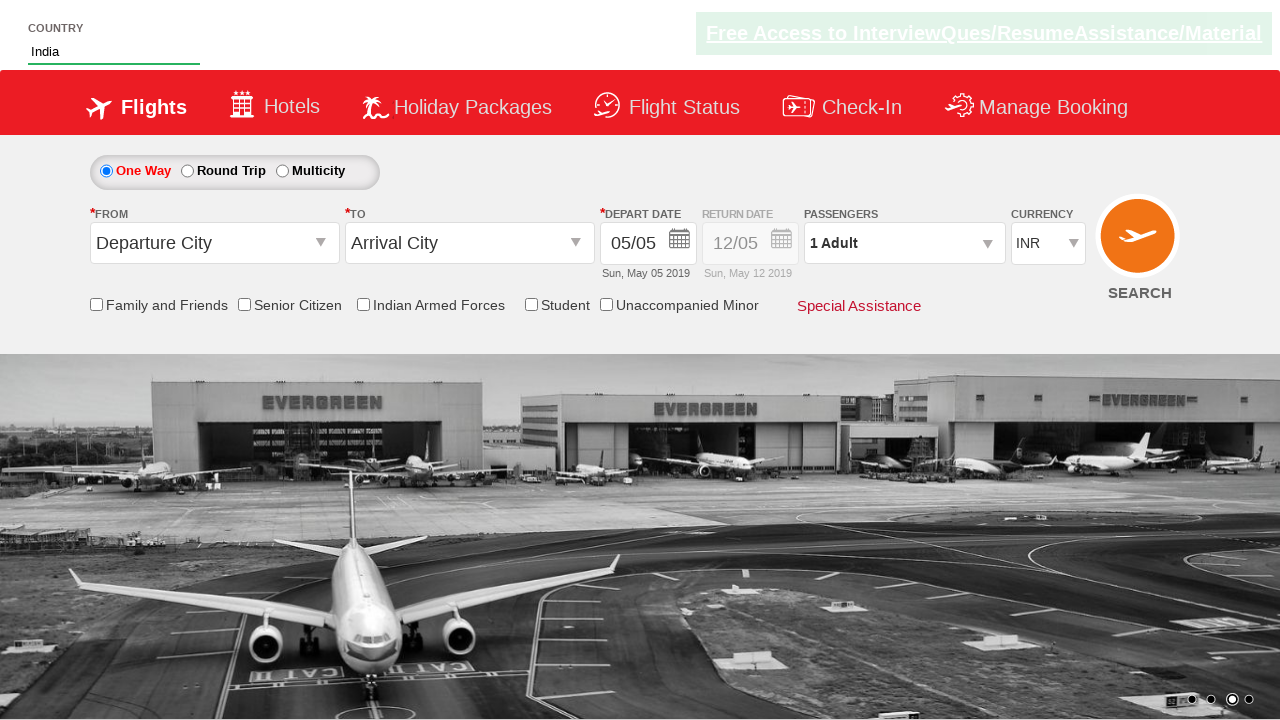